Tests route addition functionality by filling out a form with start location, end location, and price fields, then saving multiple routes to a transportation routing application.

Starting URL: https://angularformadd.netlify.app/

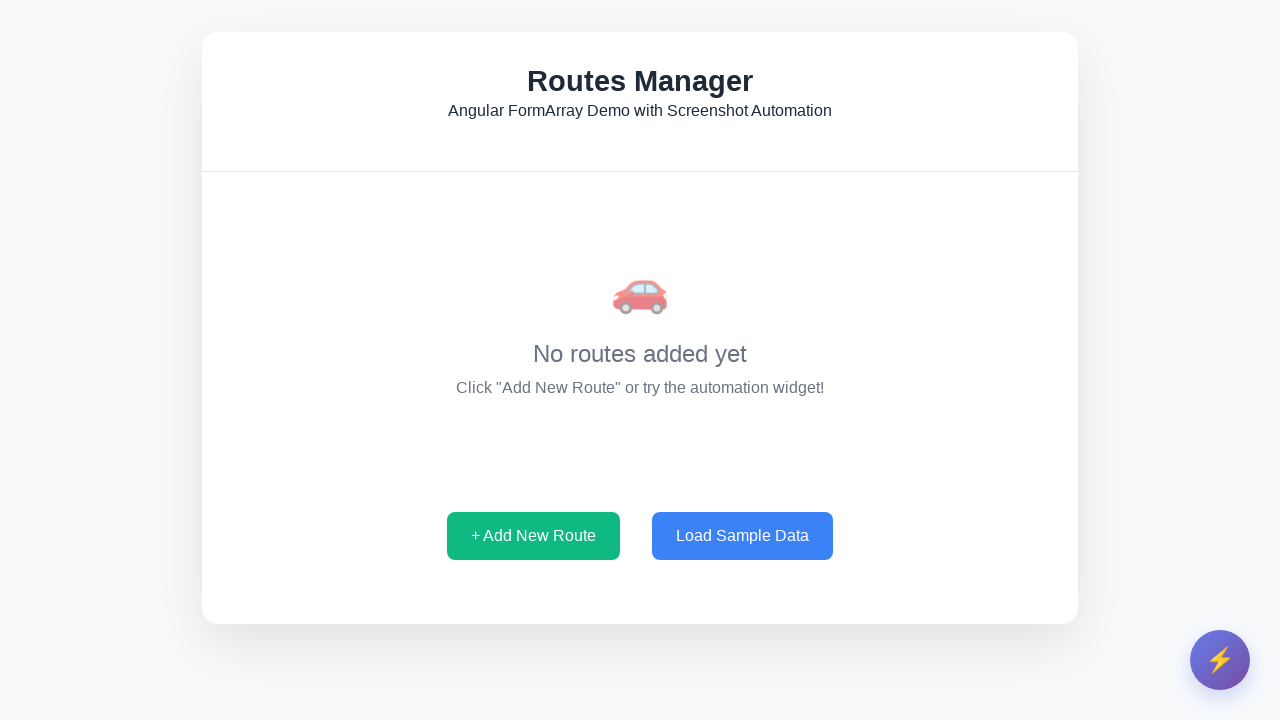

Clicked 'Add New Route' button to start adding route 1 at (534, 536) on internal:role=button[name="+ Add New Route"i]
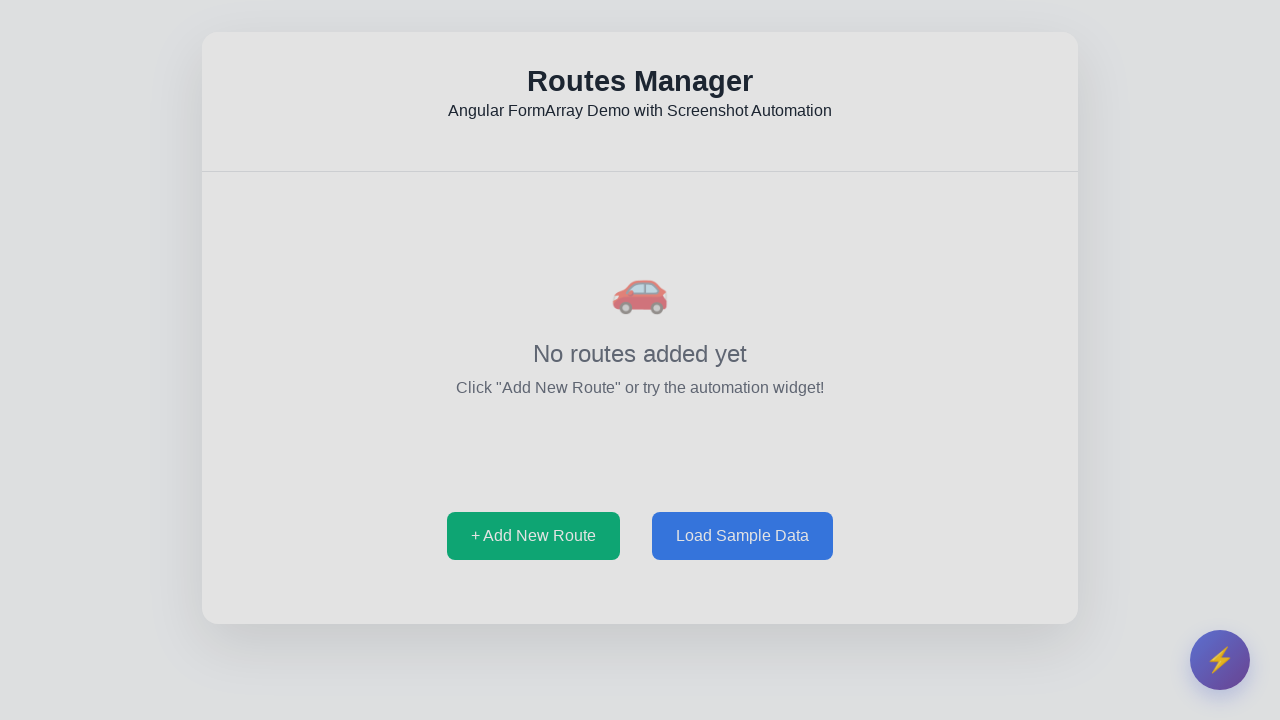

Filled start location field with 'New York' on internal:role=textbox[name="Enter start location"i]
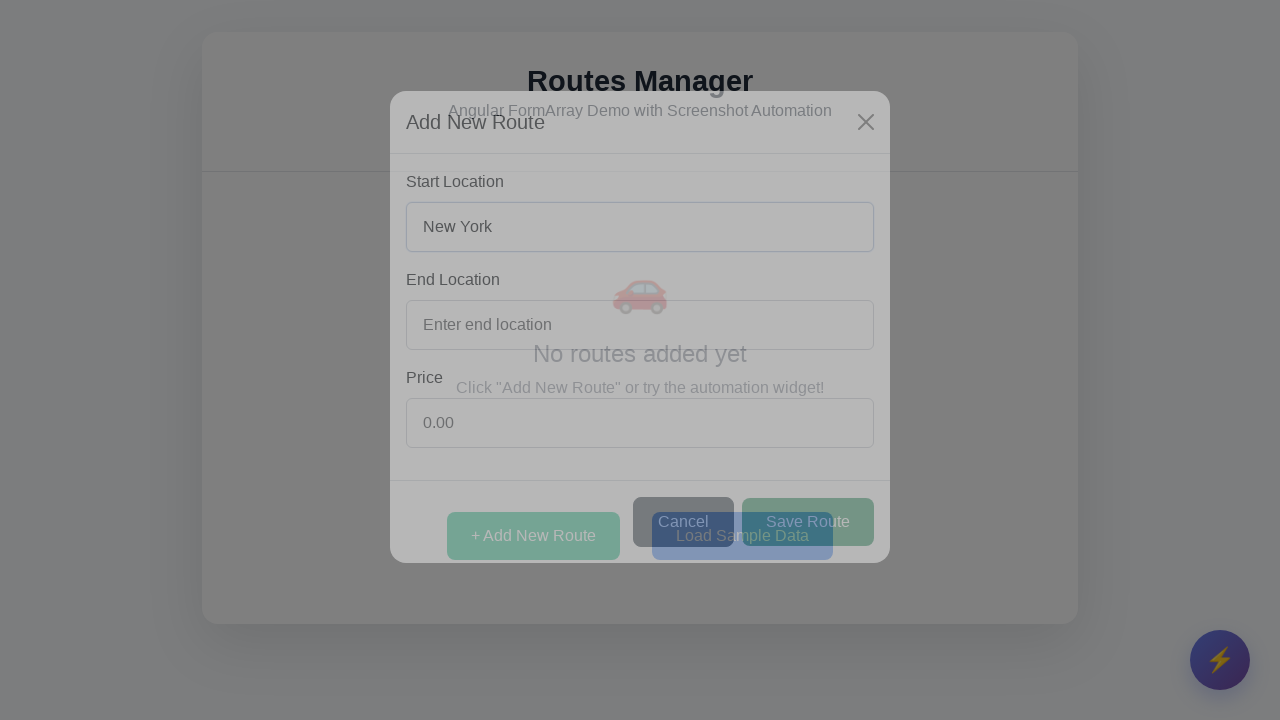

Filled end location field with 'Boston' on internal:role=textbox[name="Enter end location"i]
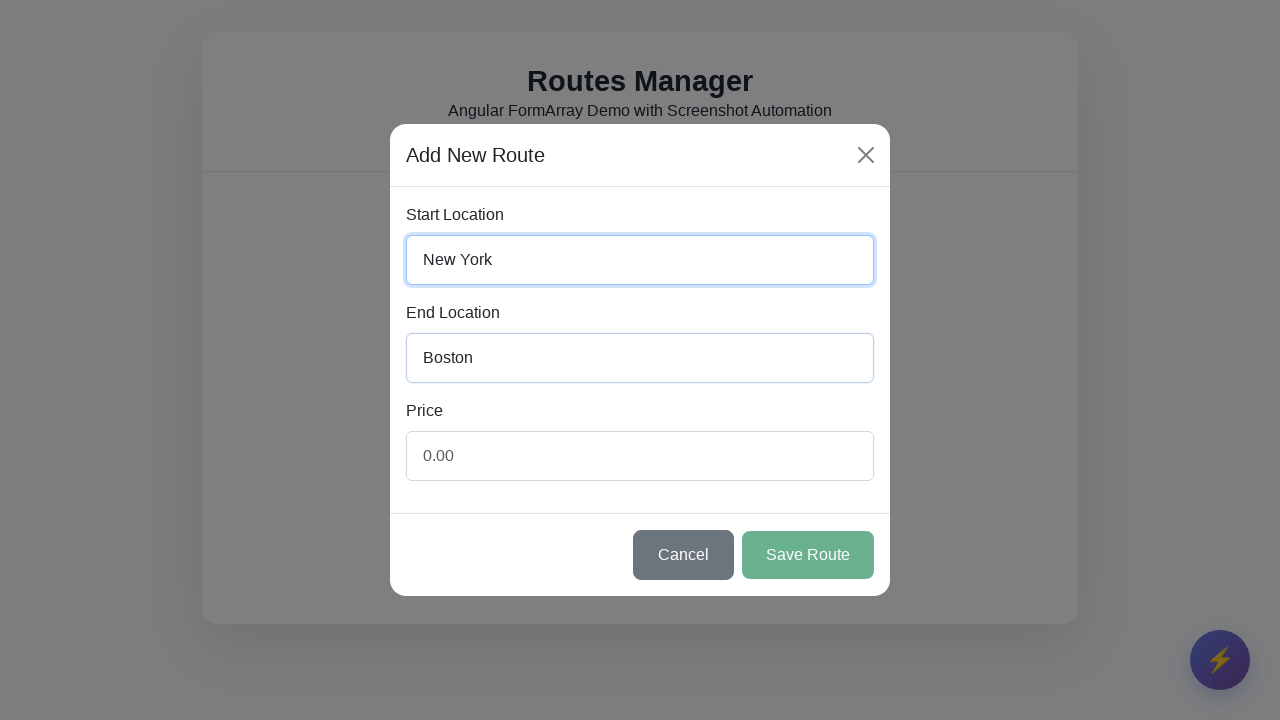

Filled price field with '45.00' on internal:attr=[placeholder="0.00"i]
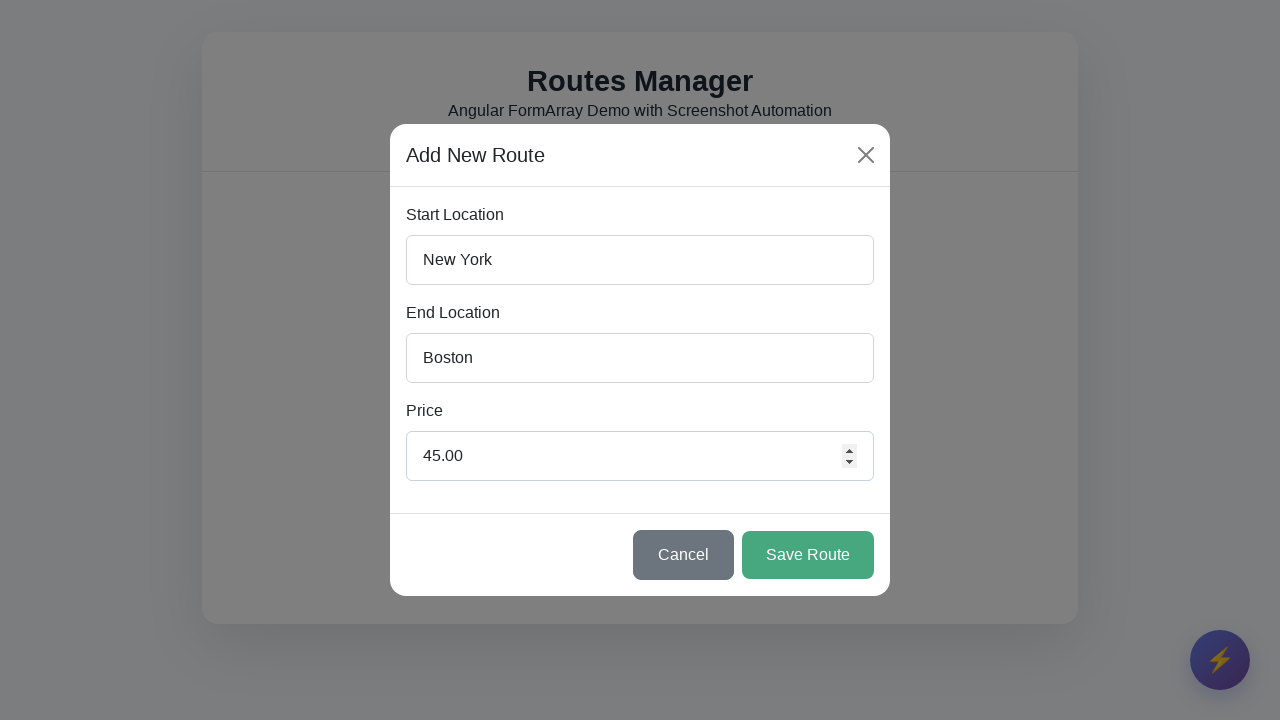

Clicked 'Save Route' button to save route from New York to Boston at (808, 555) on internal:role=button[name="Save Route"i]
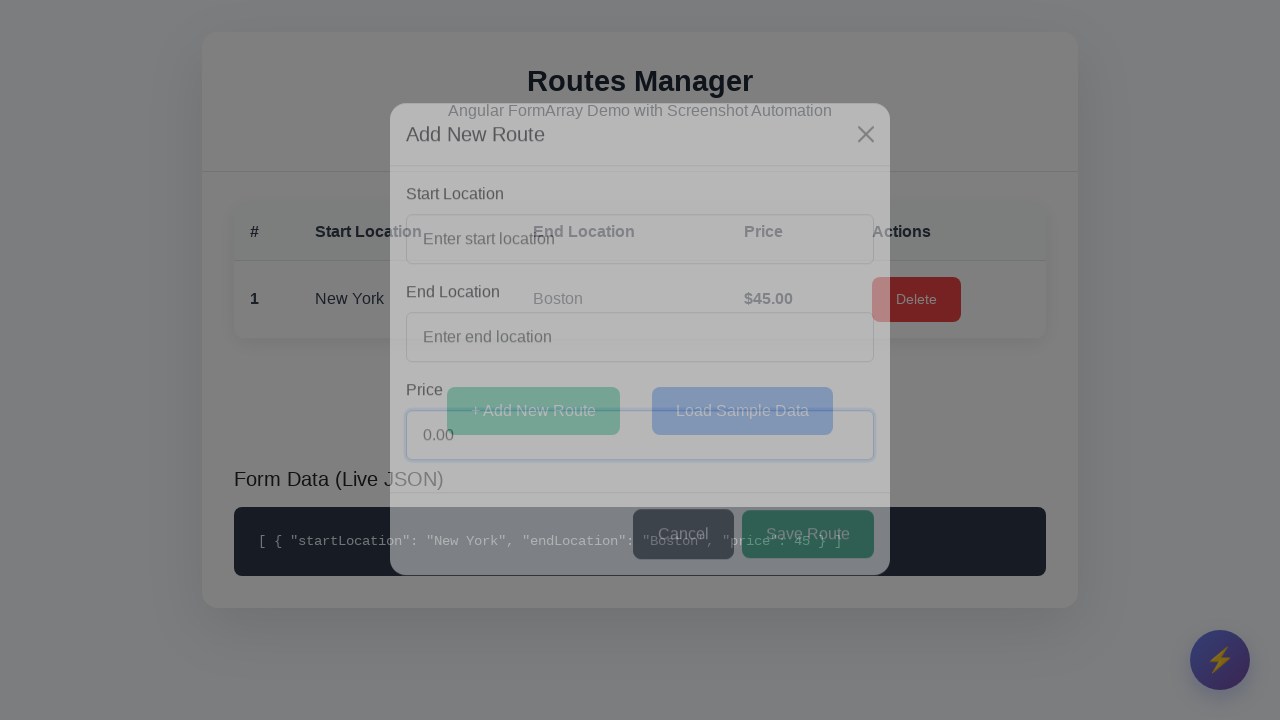

Waited 1 second for UI to update after saving route
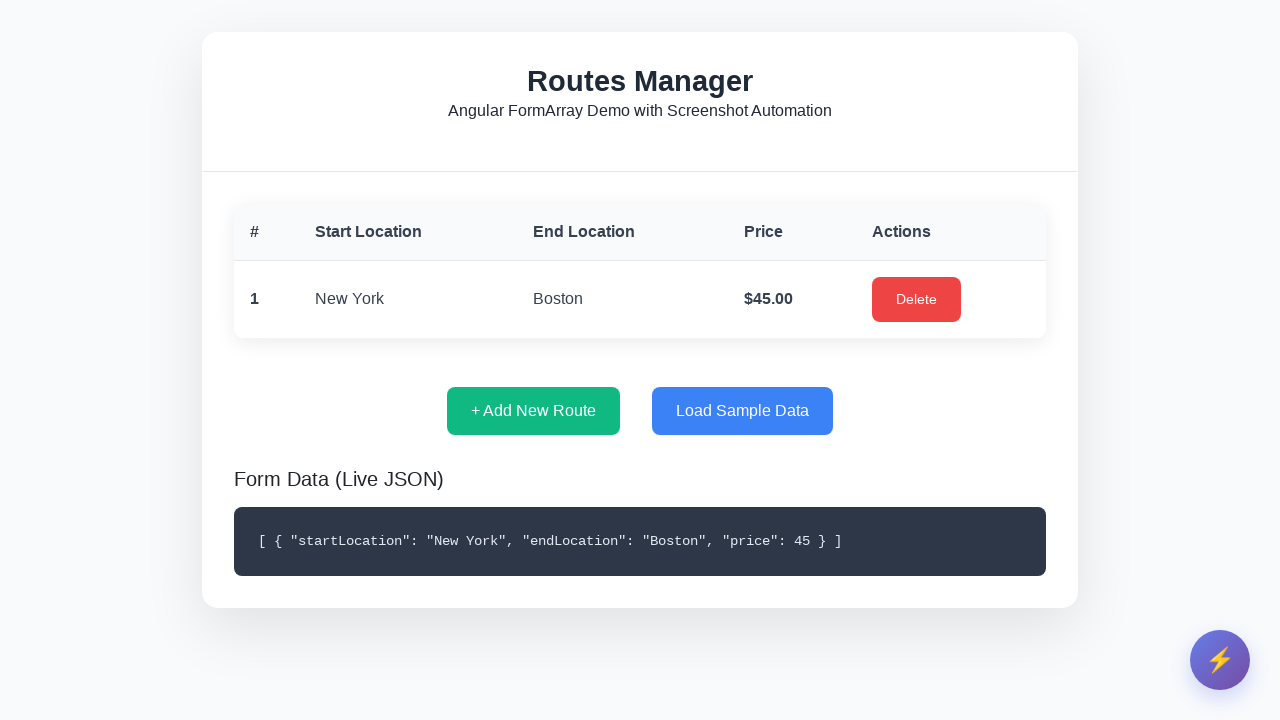

Clicked 'Add New Route' button to start adding route 2 at (534, 411) on internal:role=button[name="+ Add New Route"i]
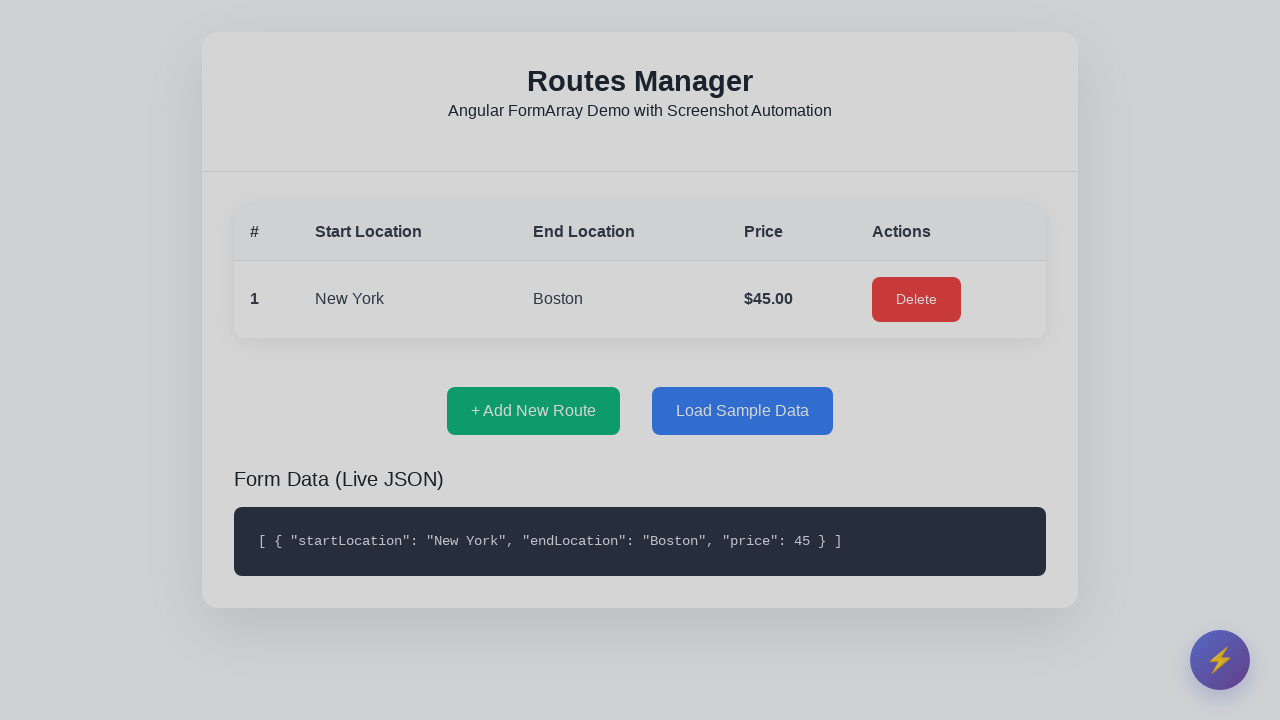

Filled start location field with 'Los Angeles' on internal:role=textbox[name="Enter start location"i]
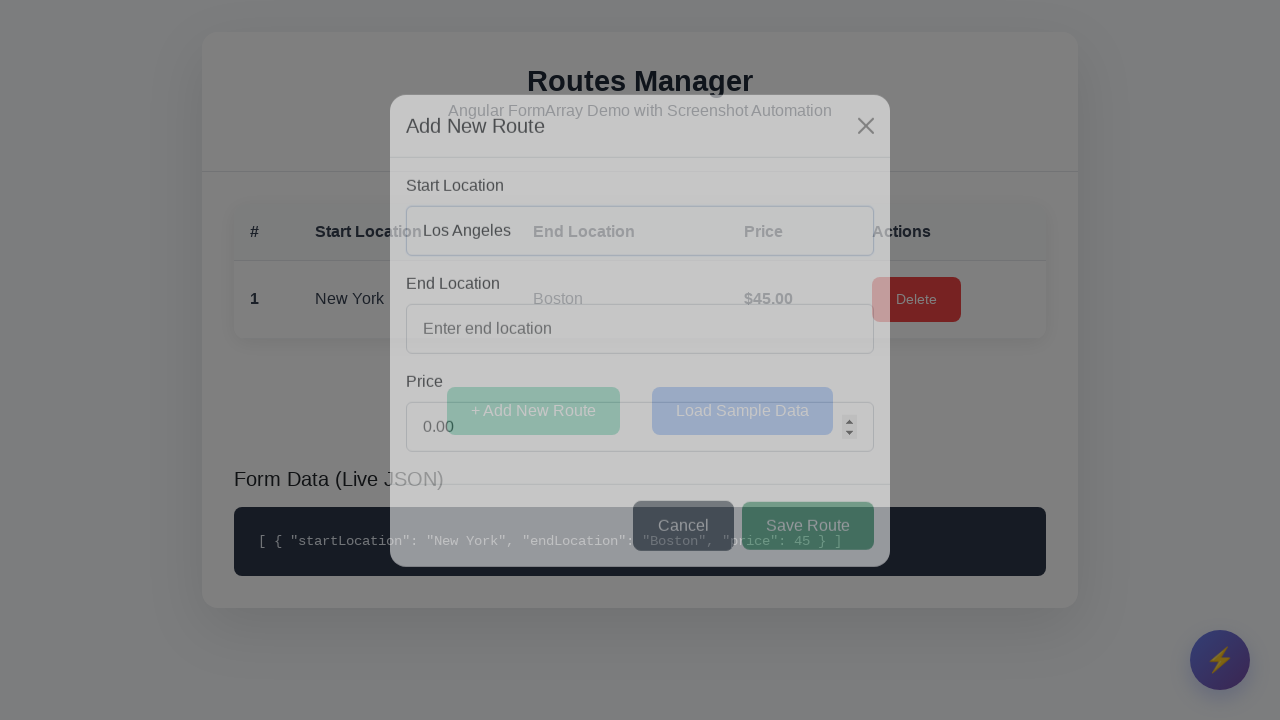

Filled end location field with 'San Francisco' on internal:role=textbox[name="Enter end location"i]
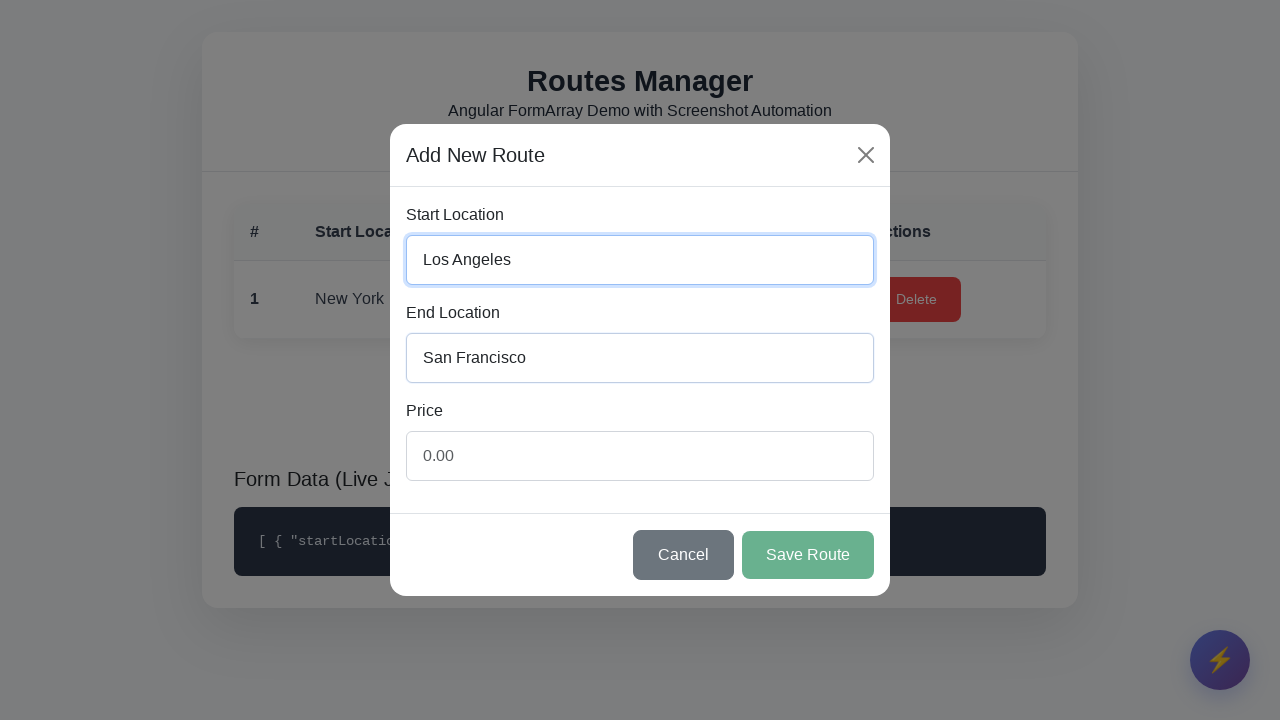

Filled price field with '65.50' on internal:attr=[placeholder="0.00"i]
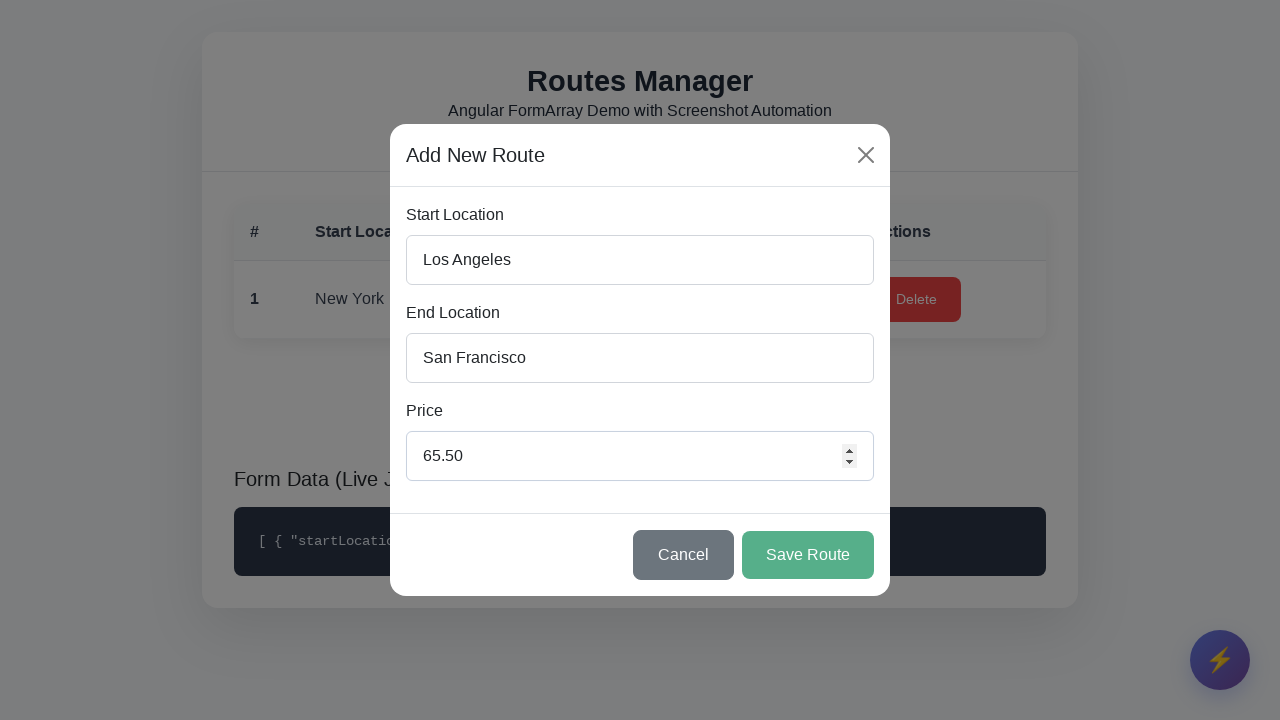

Clicked 'Save Route' button to save route from Los Angeles to San Francisco at (808, 555) on internal:role=button[name="Save Route"i]
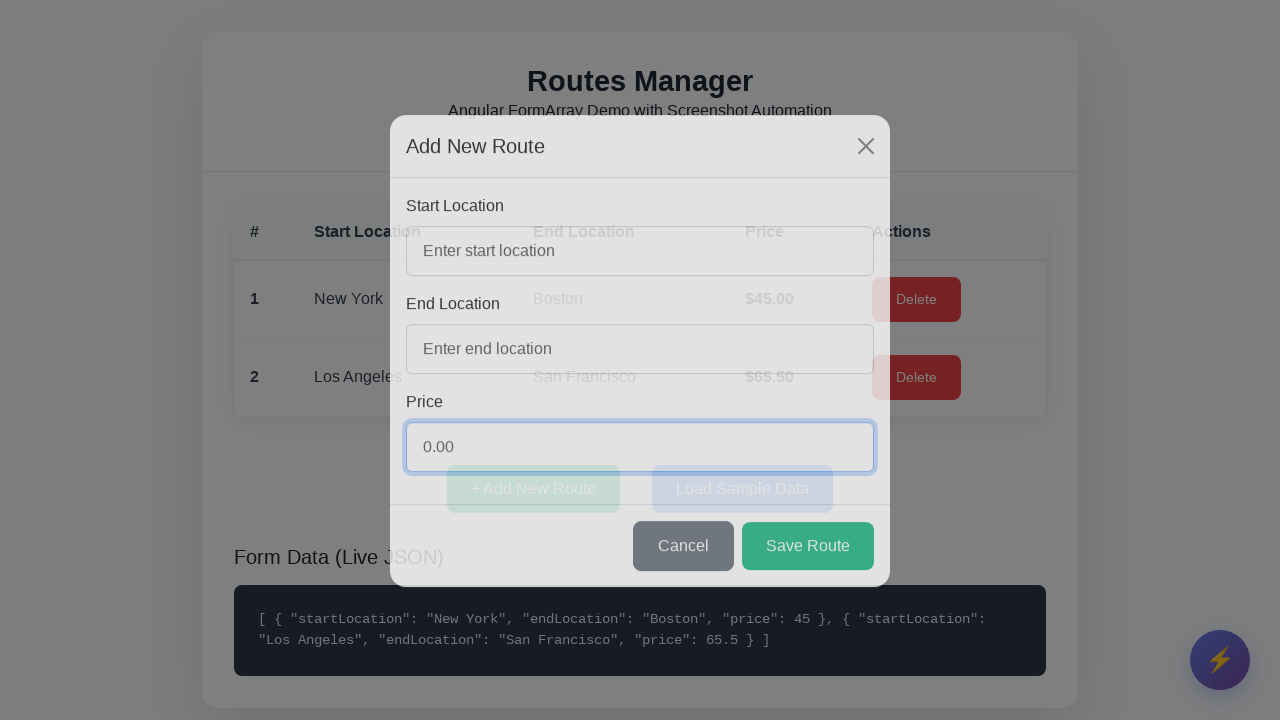

Waited 1 second for UI to update after saving route
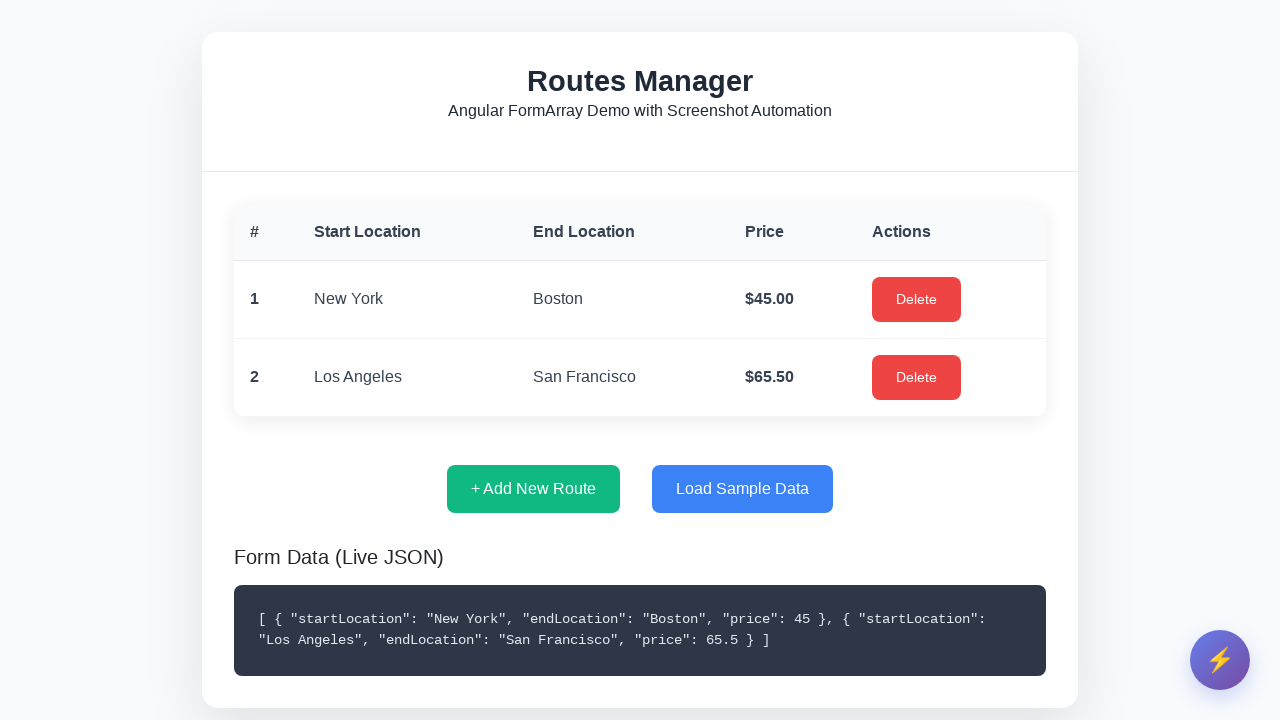

Clicked 'Add New Route' button to start adding route 3 at (534, 489) on internal:role=button[name="+ Add New Route"i]
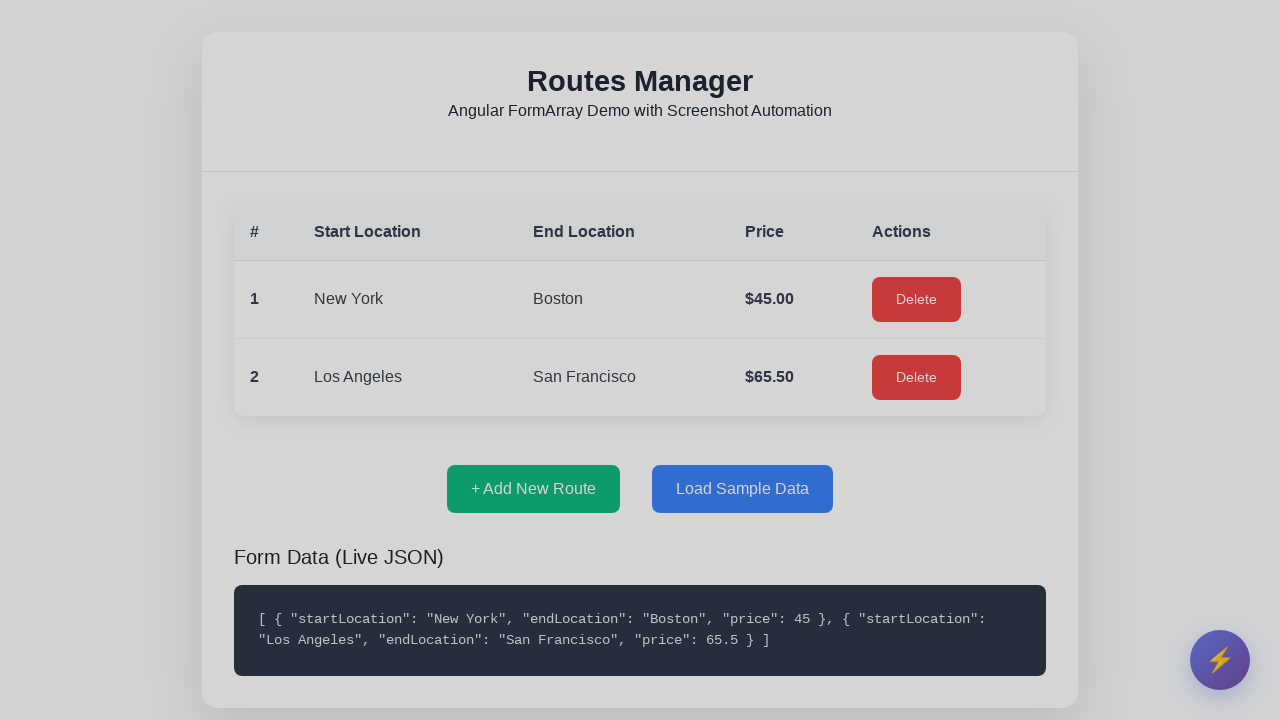

Filled start location field with 'Chicago' on internal:role=textbox[name="Enter start location"i]
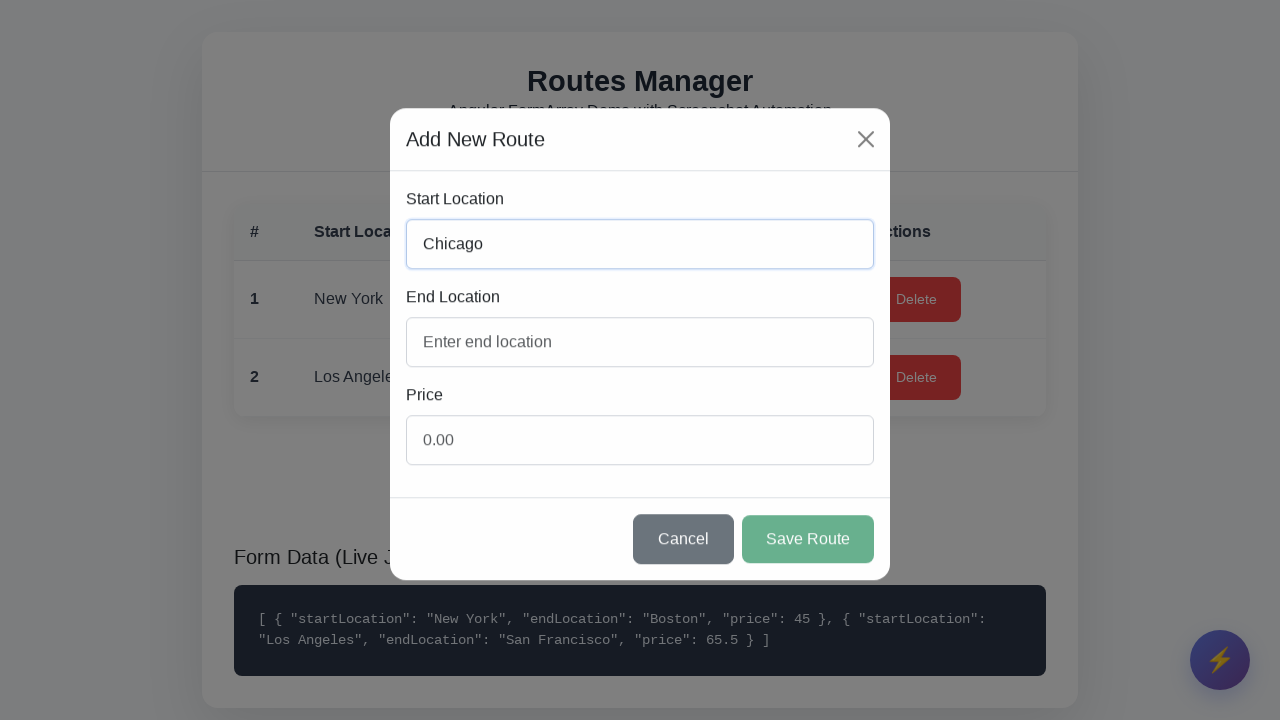

Filled end location field with 'Detroit' on internal:role=textbox[name="Enter end location"i]
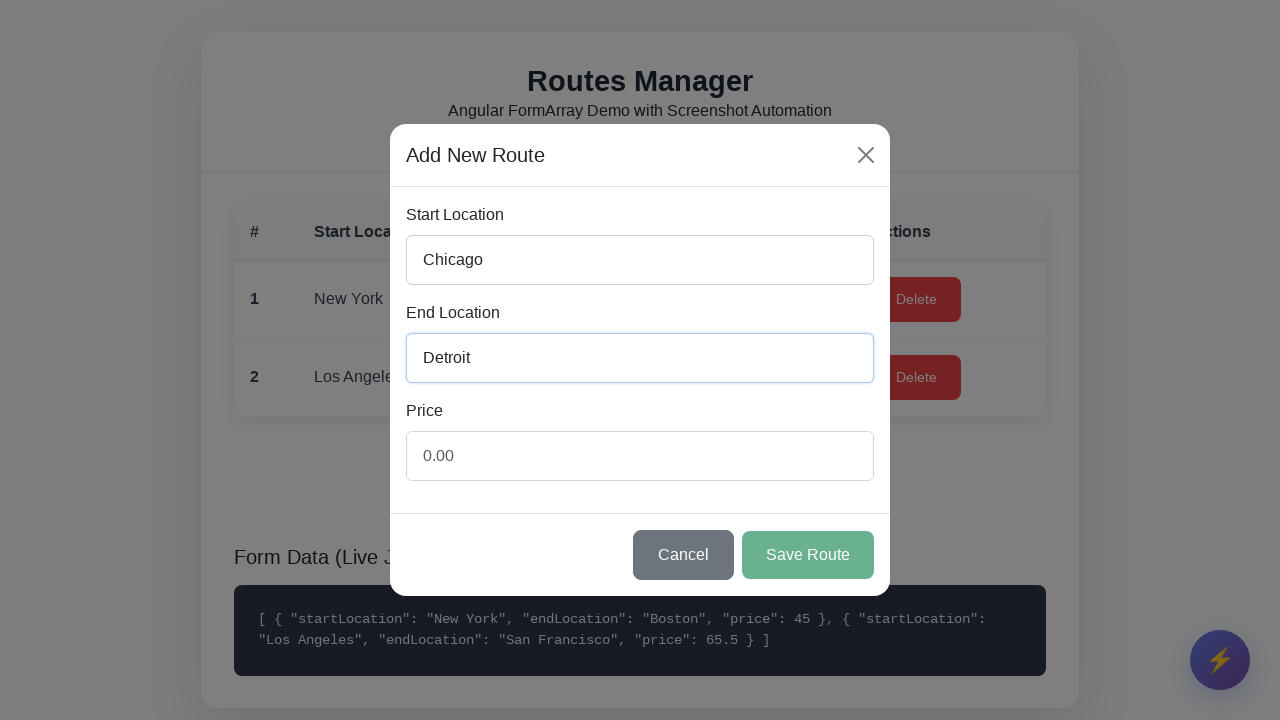

Filled price field with '32.75' on internal:attr=[placeholder="0.00"i]
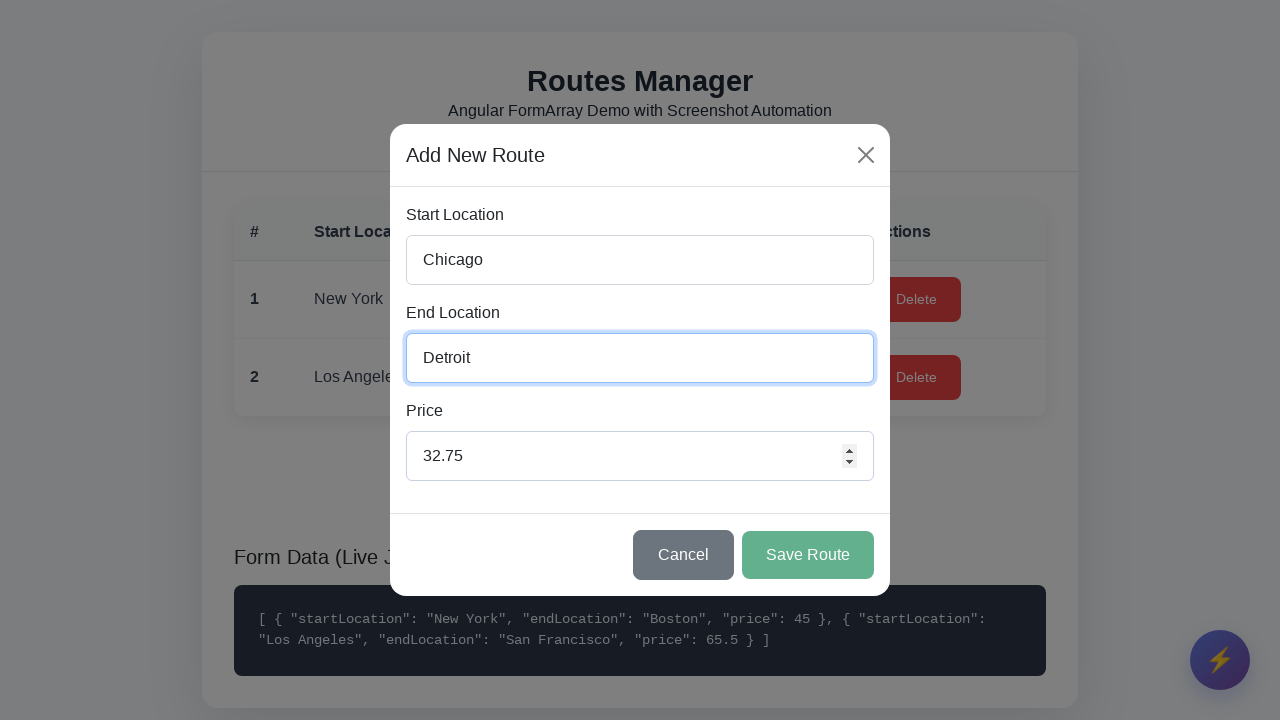

Clicked 'Save Route' button to save route from Chicago to Detroit at (808, 555) on internal:role=button[name="Save Route"i]
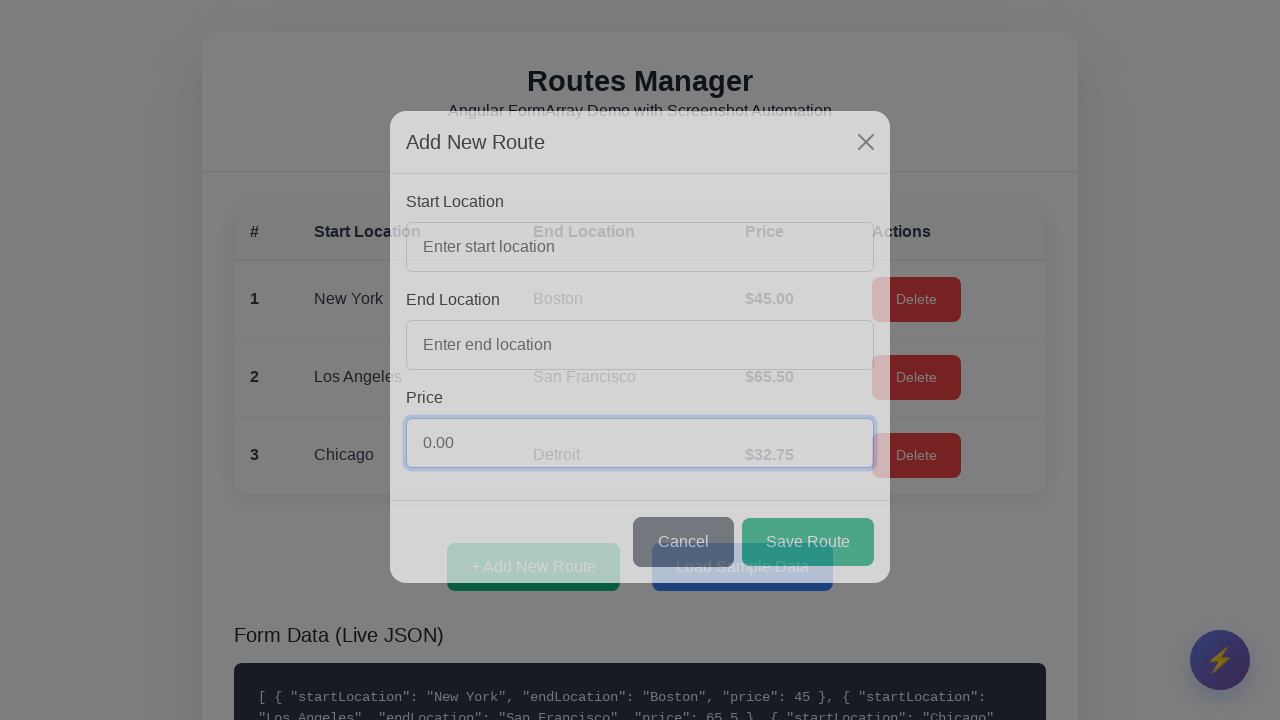

Waited 1 second for UI to update after saving route
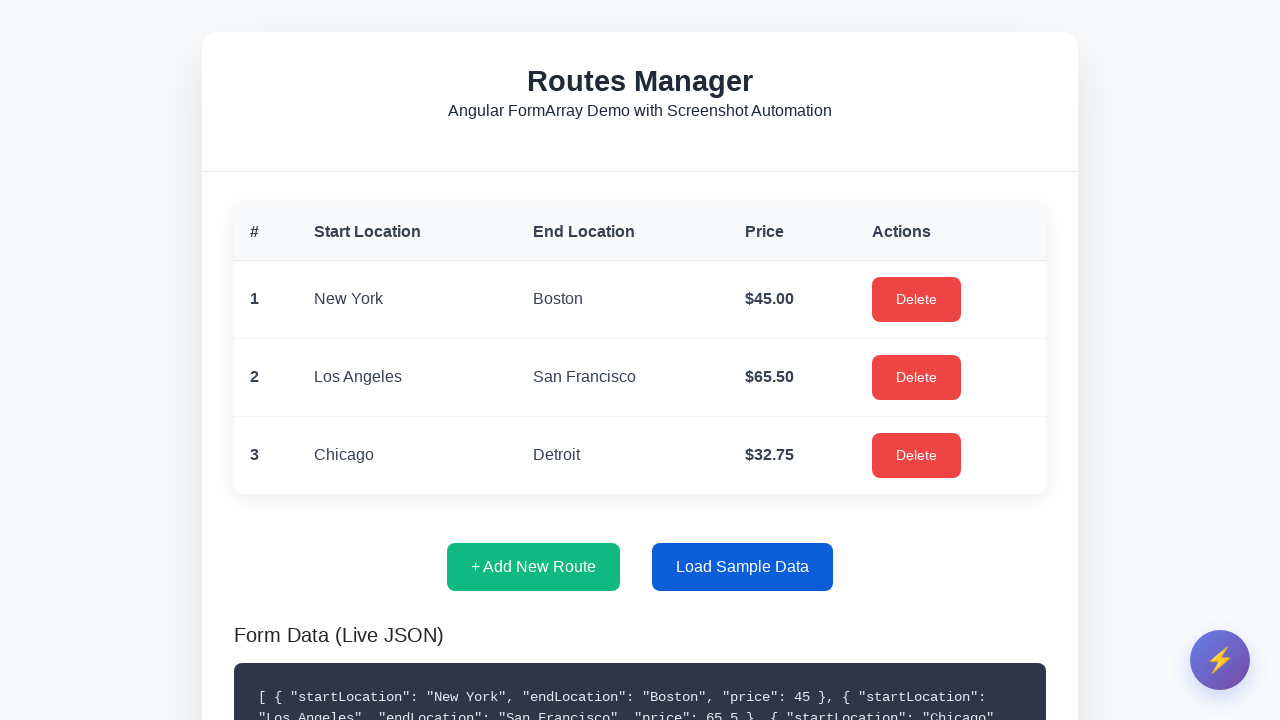

Clicked 'Add New Route' button to start adding route 4 at (534, 567) on internal:role=button[name="+ Add New Route"i]
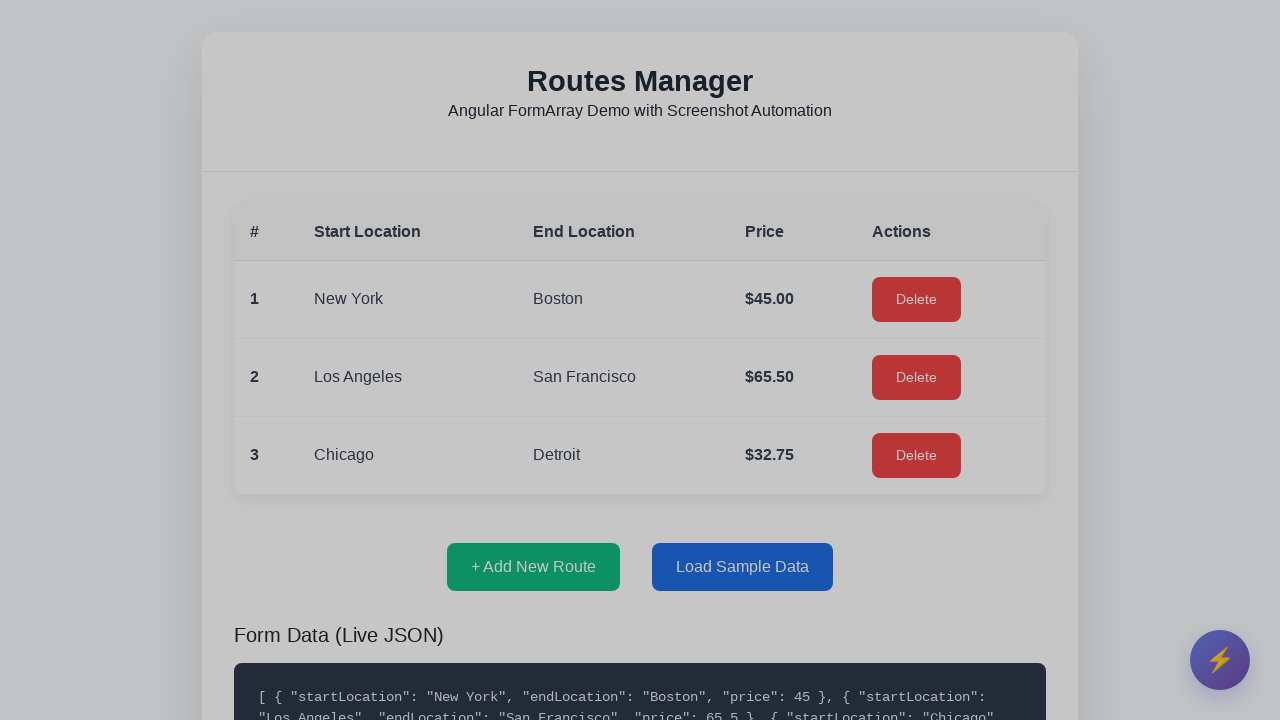

Filled start location field with 'Miami' on internal:role=textbox[name="Enter start location"i]
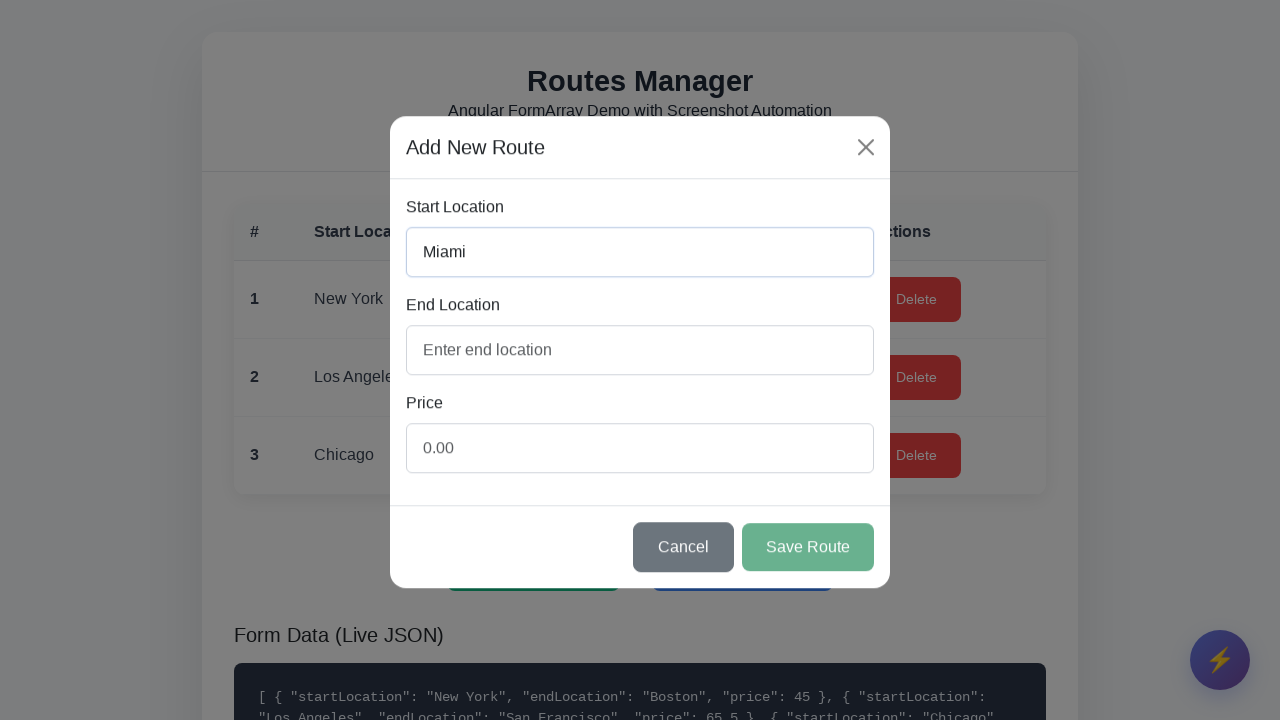

Filled end location field with 'Orlando' on internal:role=textbox[name="Enter end location"i]
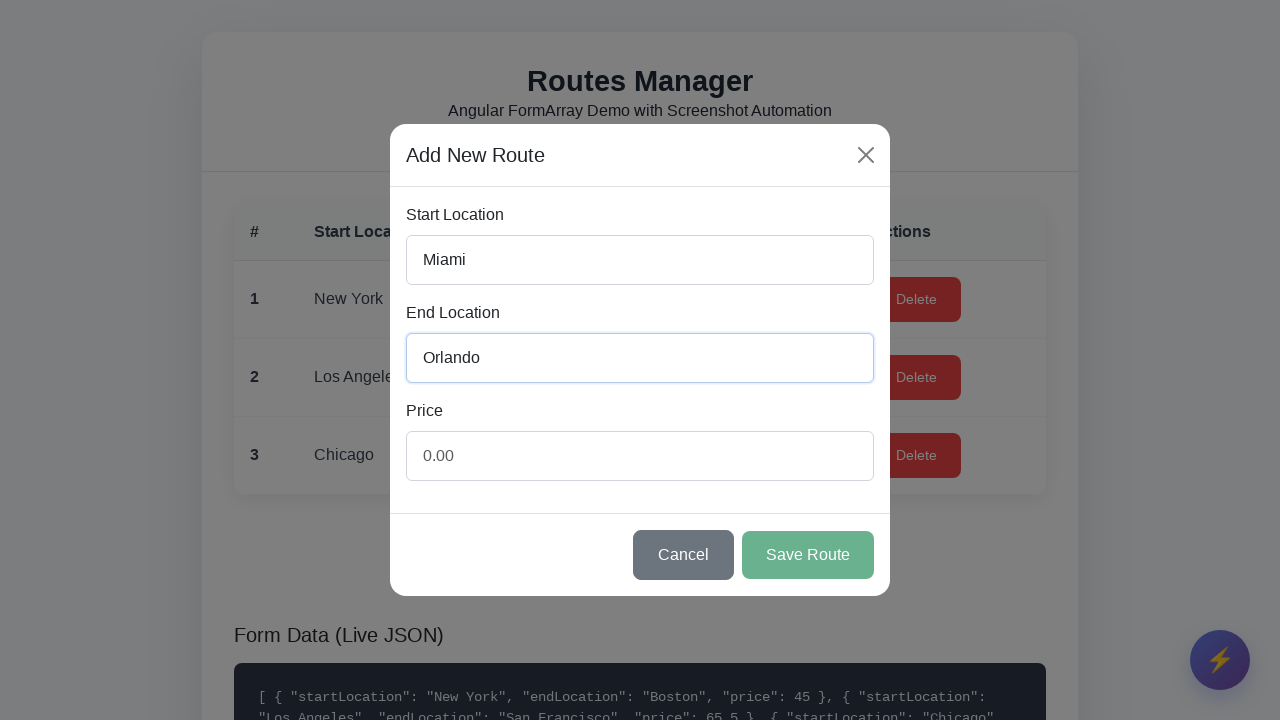

Filled price field with '28.00' on internal:attr=[placeholder="0.00"i]
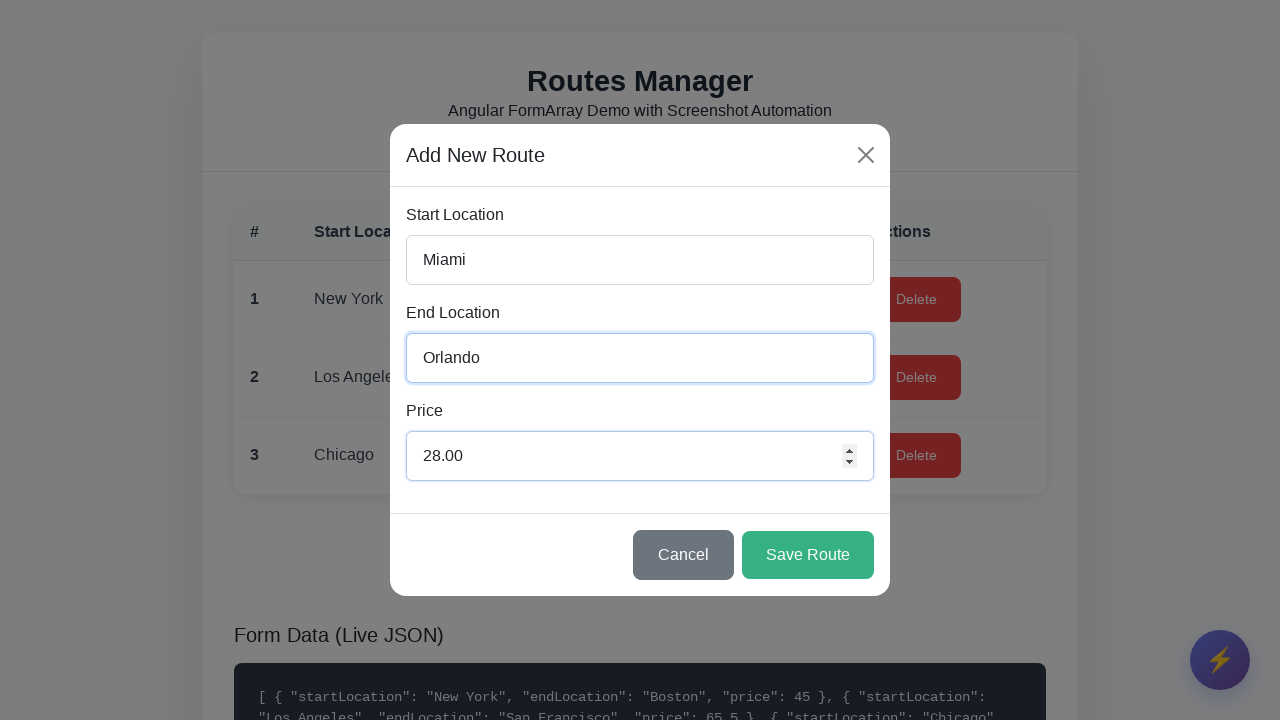

Clicked 'Save Route' button to save route from Miami to Orlando at (808, 555) on internal:role=button[name="Save Route"i]
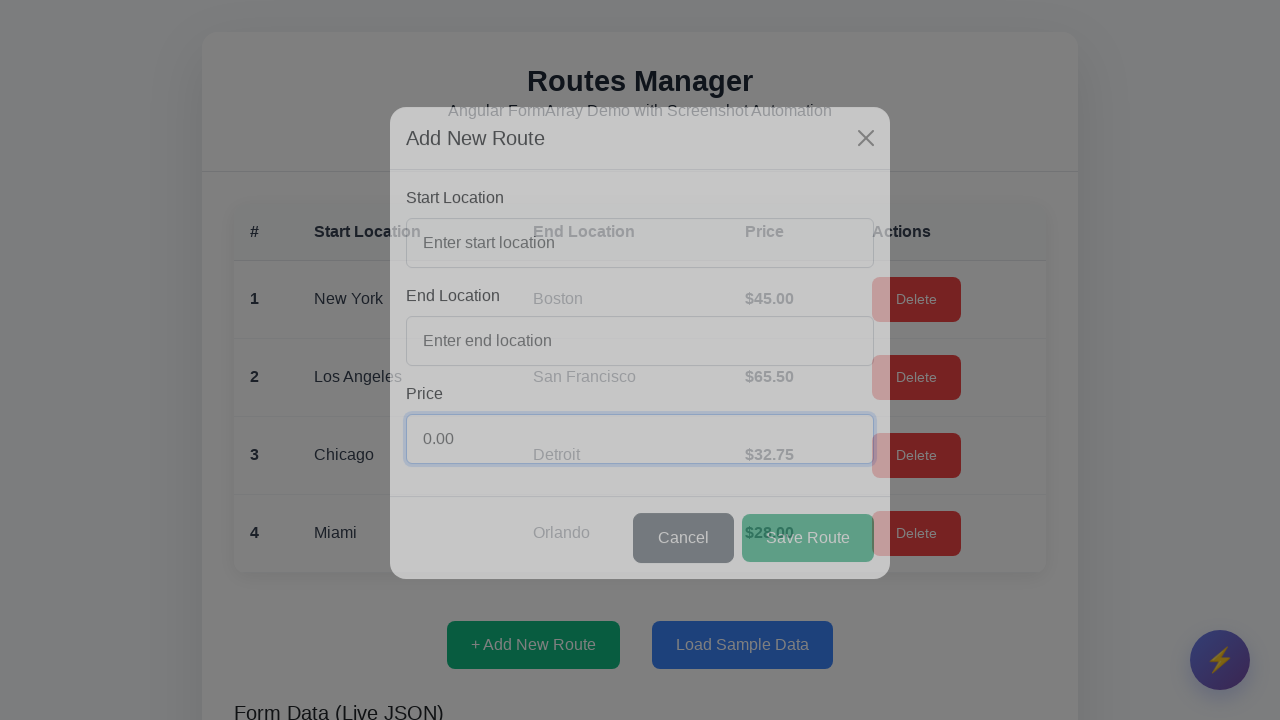

Waited 1 second for UI to update after saving route
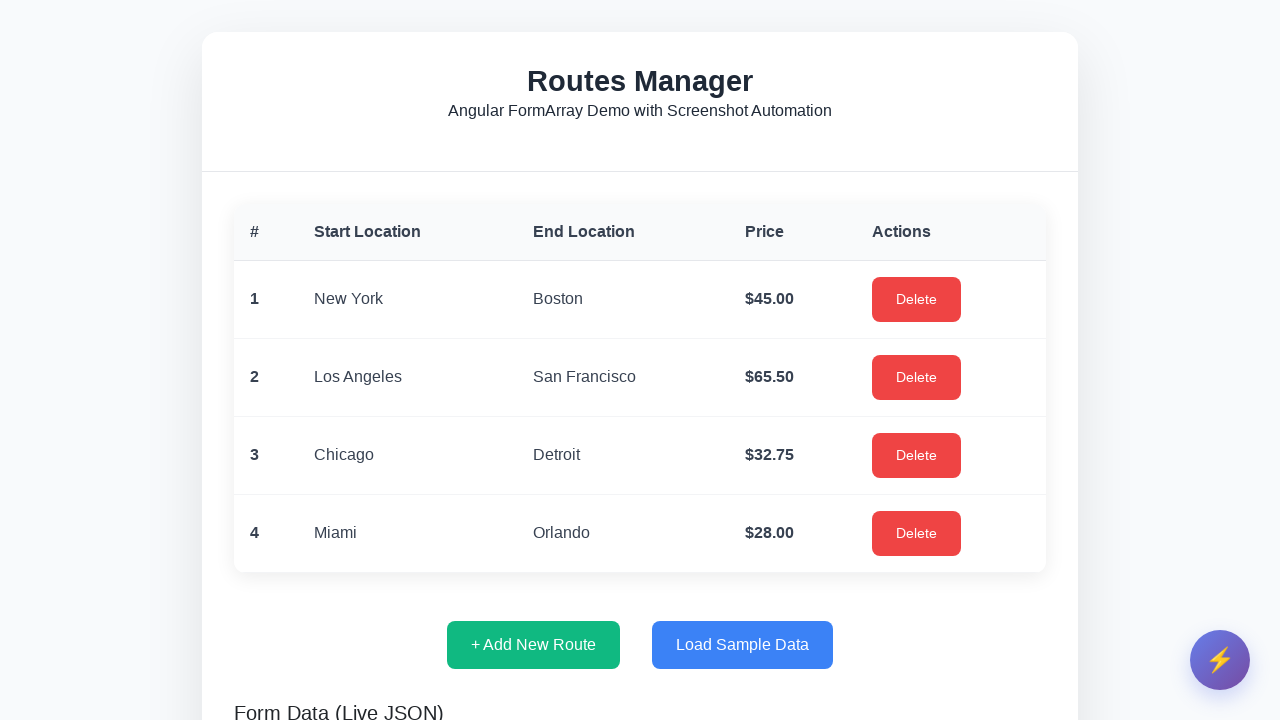

Clicked 'Add New Route' button to start adding route 5 at (534, 645) on internal:role=button[name="+ Add New Route"i]
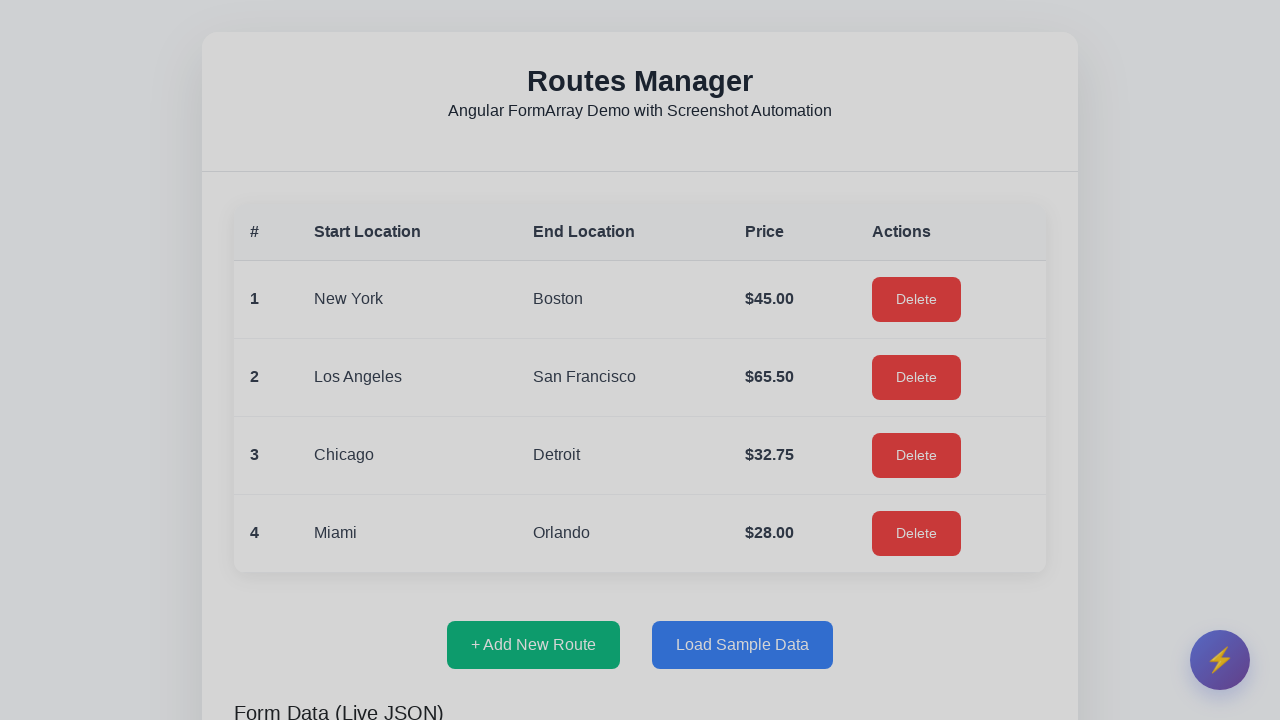

Filled start location field with 'Seattle' on internal:role=textbox[name="Enter start location"i]
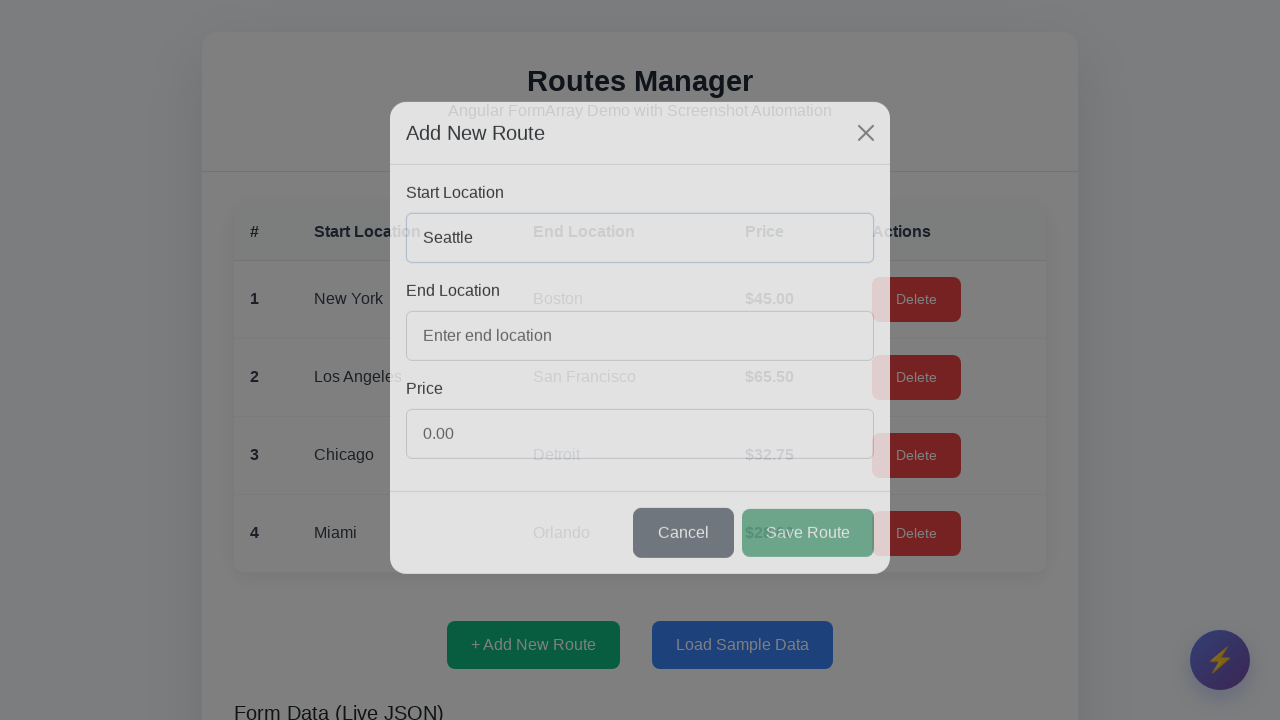

Filled end location field with 'Portland' on internal:role=textbox[name="Enter end location"i]
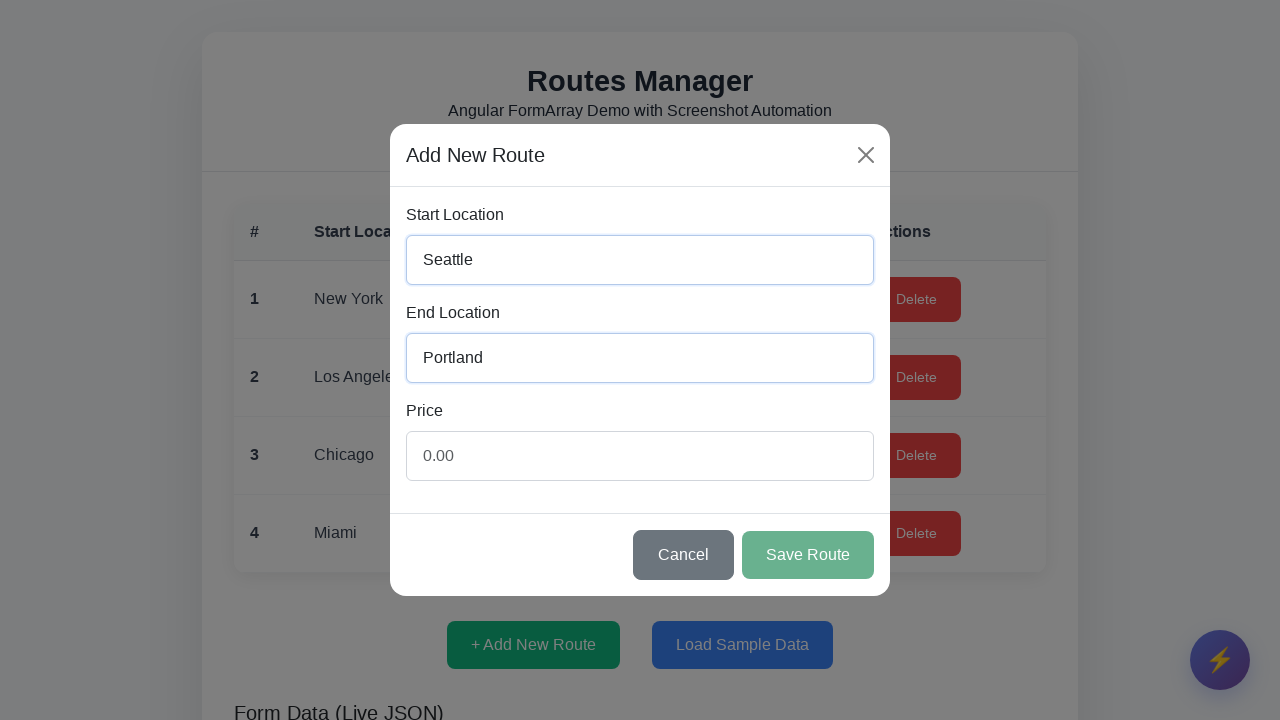

Filled price field with '38.25' on internal:attr=[placeholder="0.00"i]
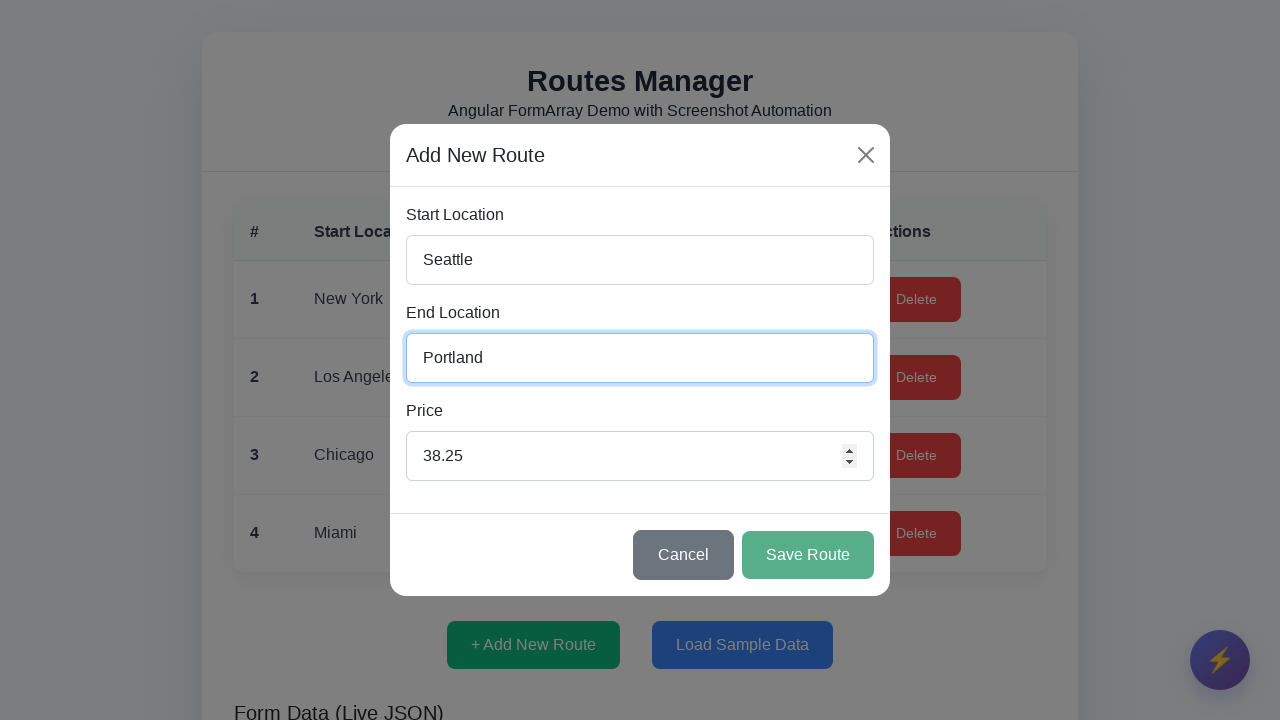

Clicked 'Save Route' button to save route from Seattle to Portland at (808, 555) on internal:role=button[name="Save Route"i]
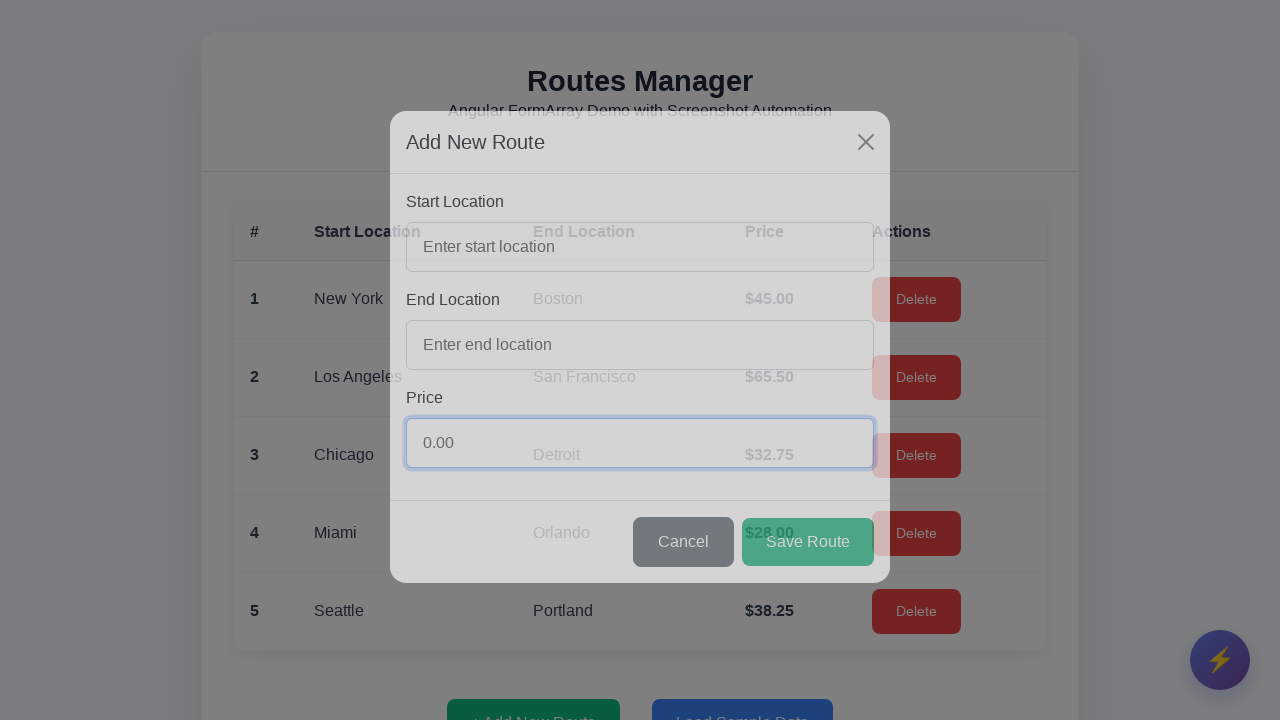

Waited 1 second for UI to update after saving route
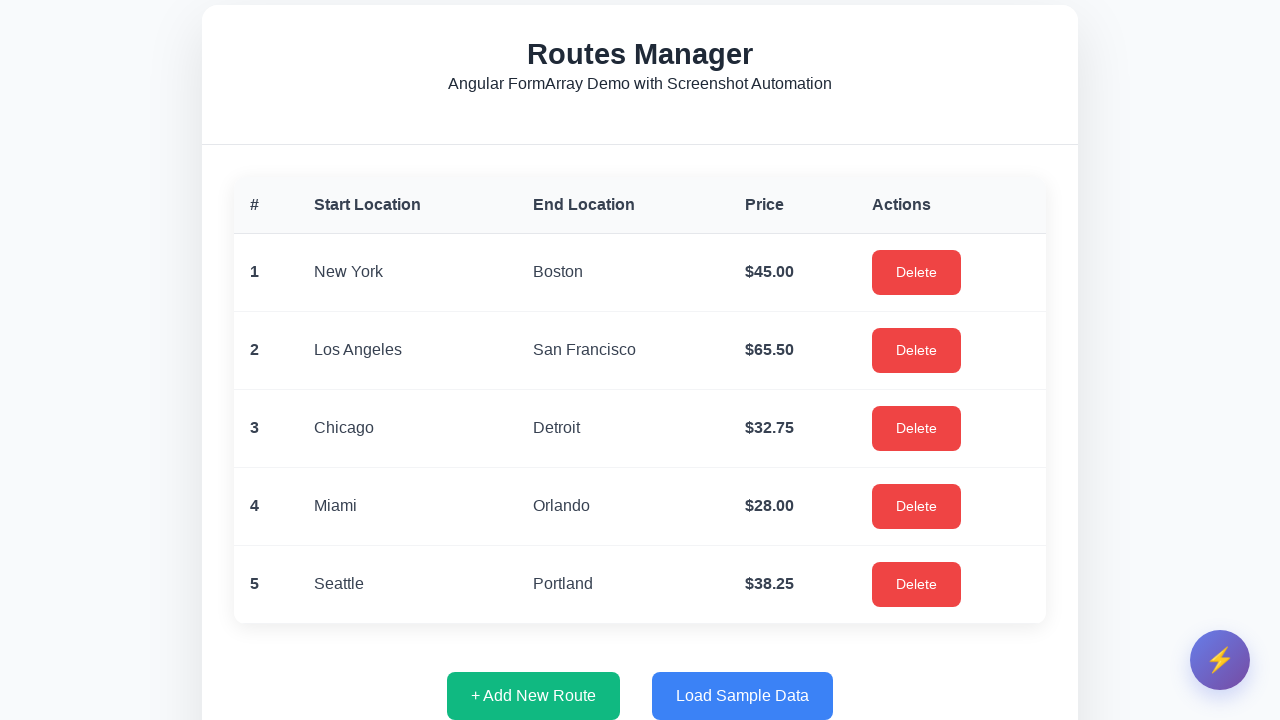

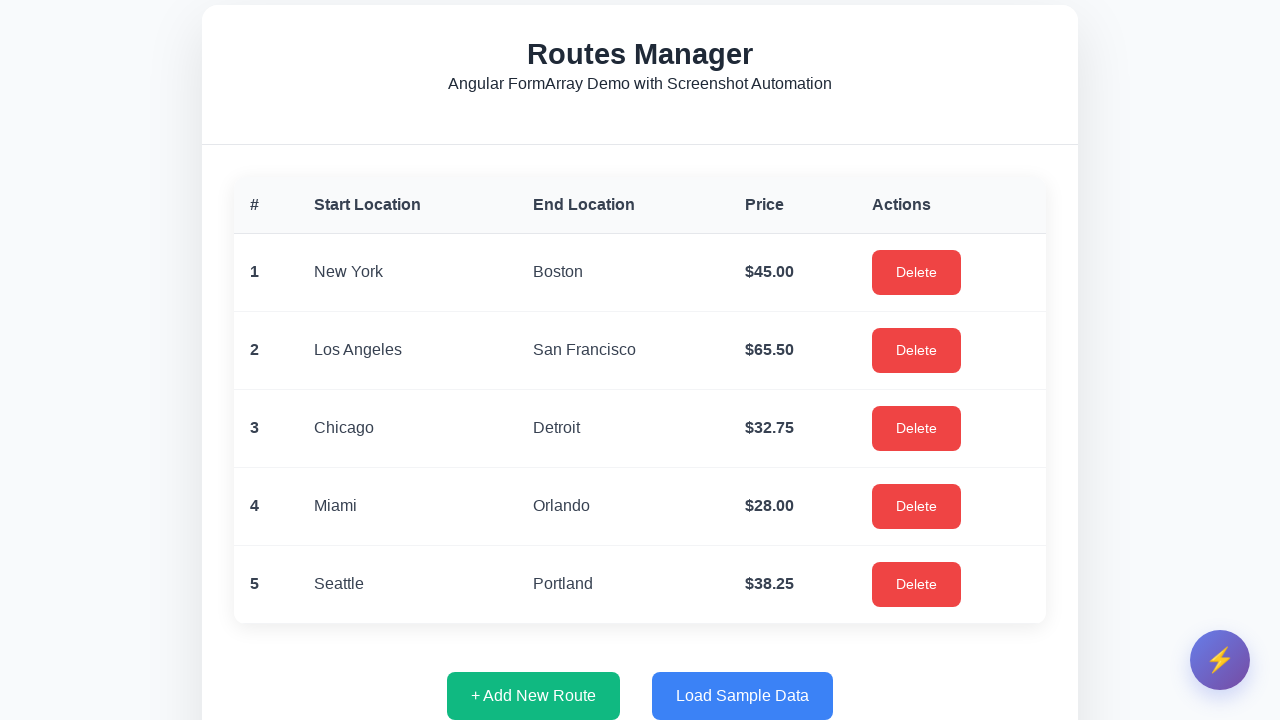